Launches the Tata Motors website and verifies it loads successfully

Starting URL: https://www.tatamotors.com/

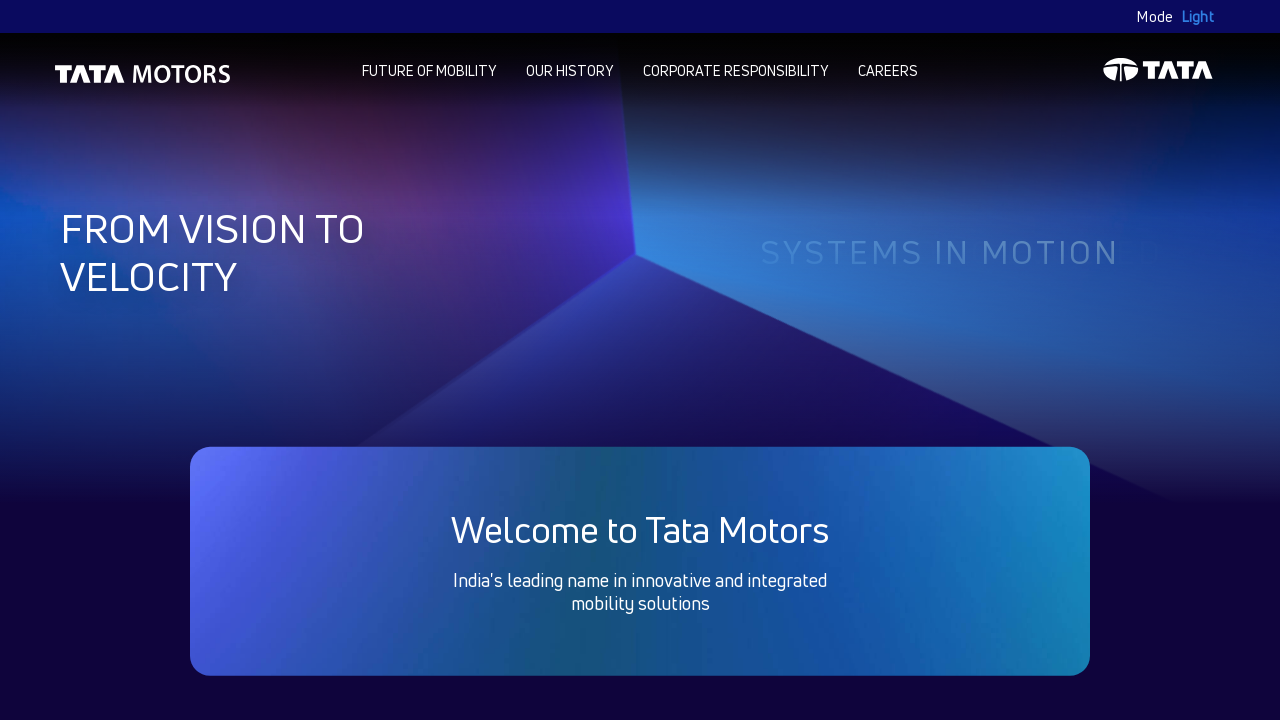

Waited for Tata Motors website to fully load (DOM content loaded)
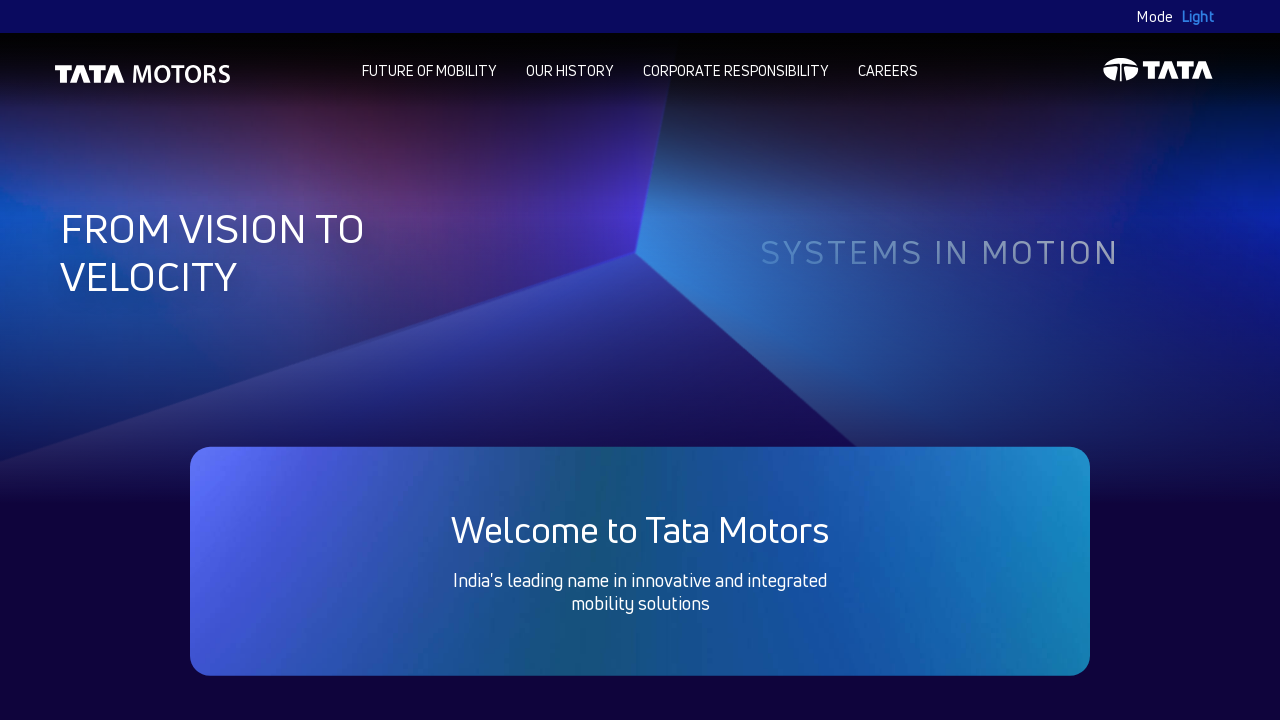

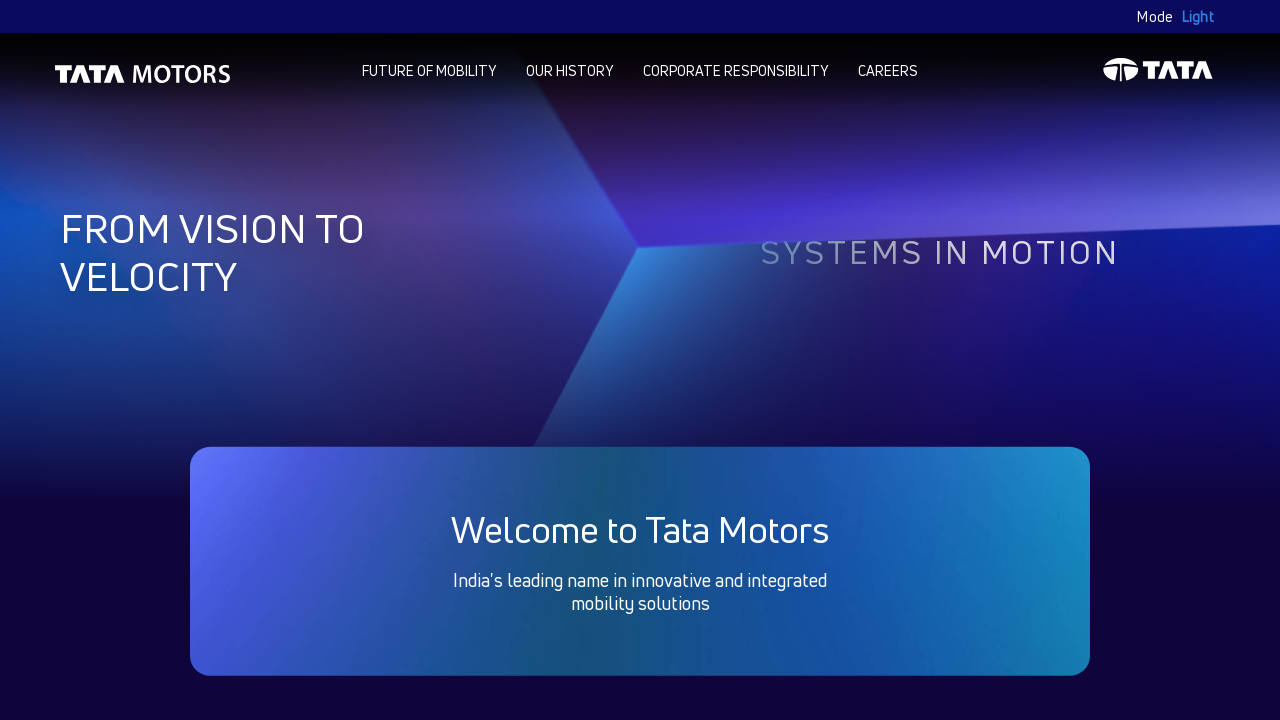